Tests window handling functionality on a demo automation site by clicking a button that opens a new window/tab

Starting URL: http://demo.automationtesting.in/Windows.html

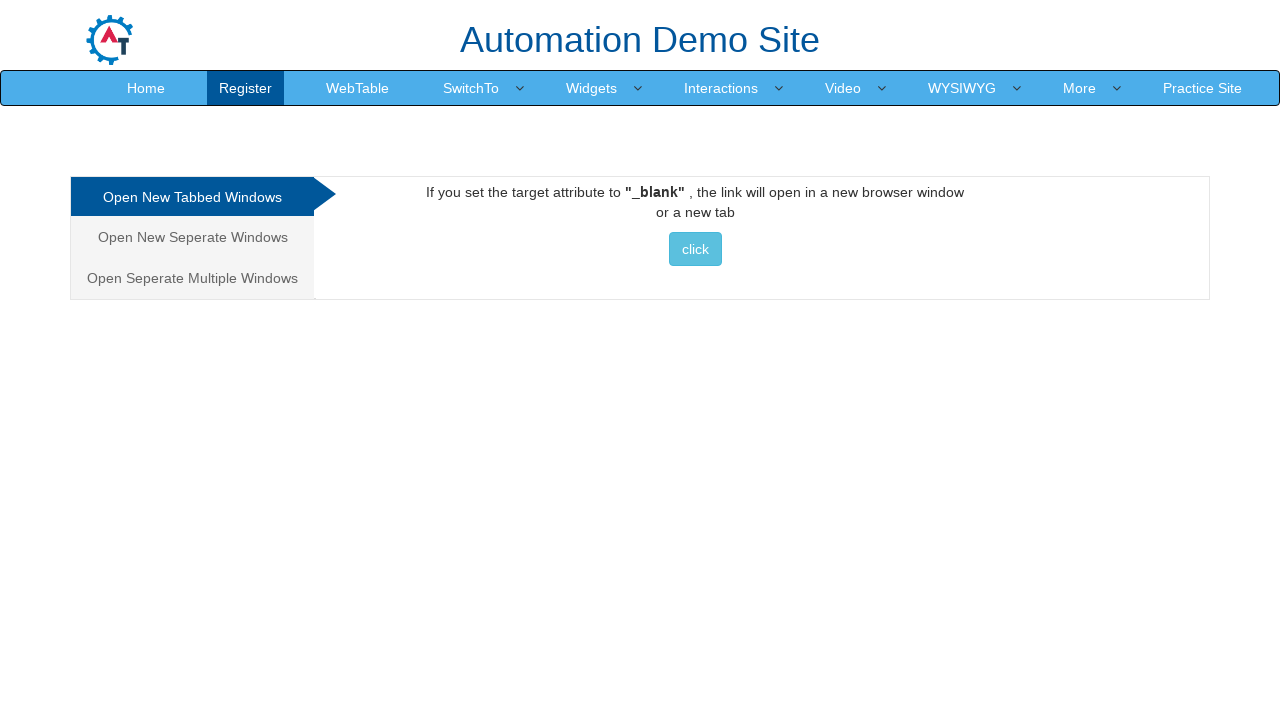

Waited for page to load and DOM content to be ready
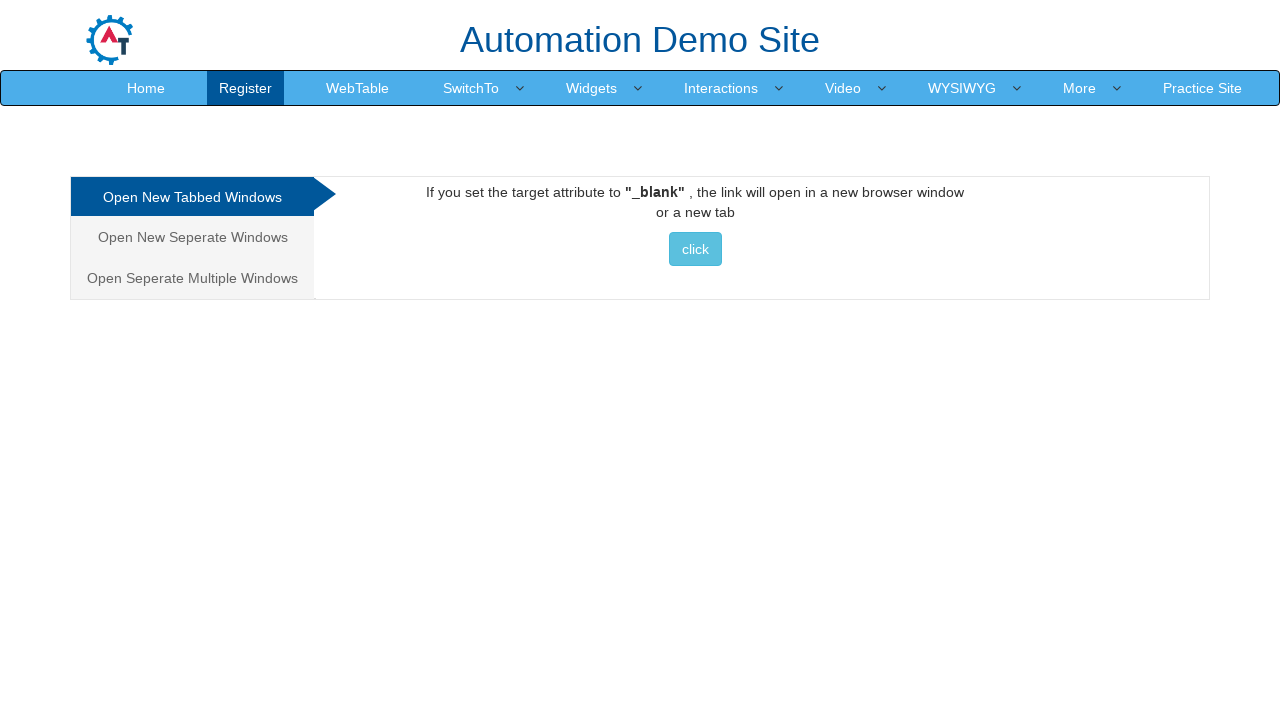

Clicked button in Tabbed section to open new window at (695, 249) on xpath=//*[@id='Tabbed']/a/button
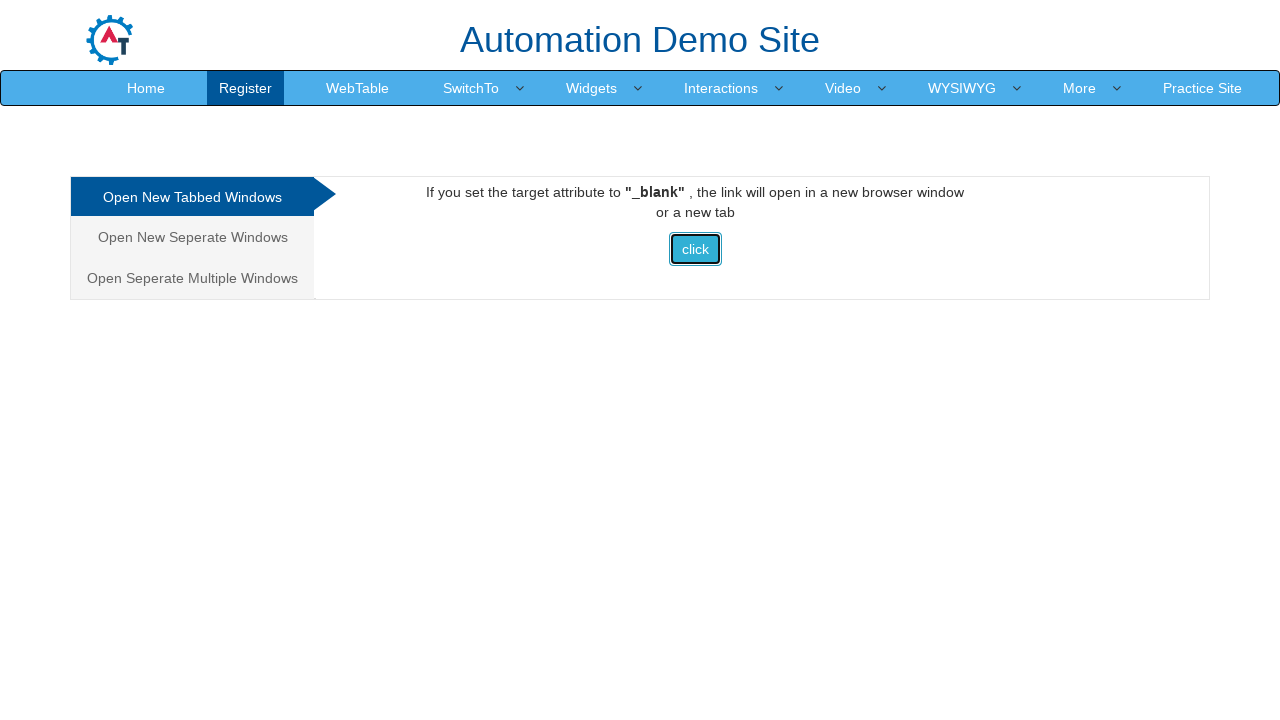

Waited 2 seconds for window/tab to open
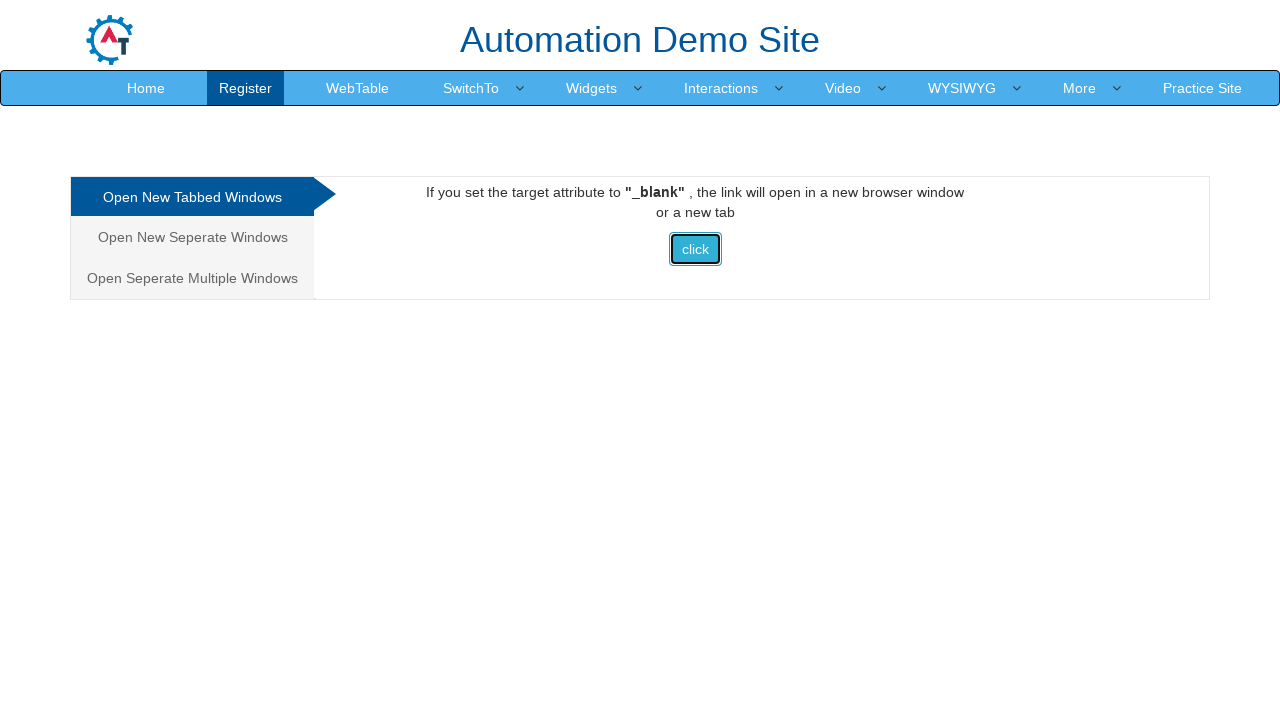

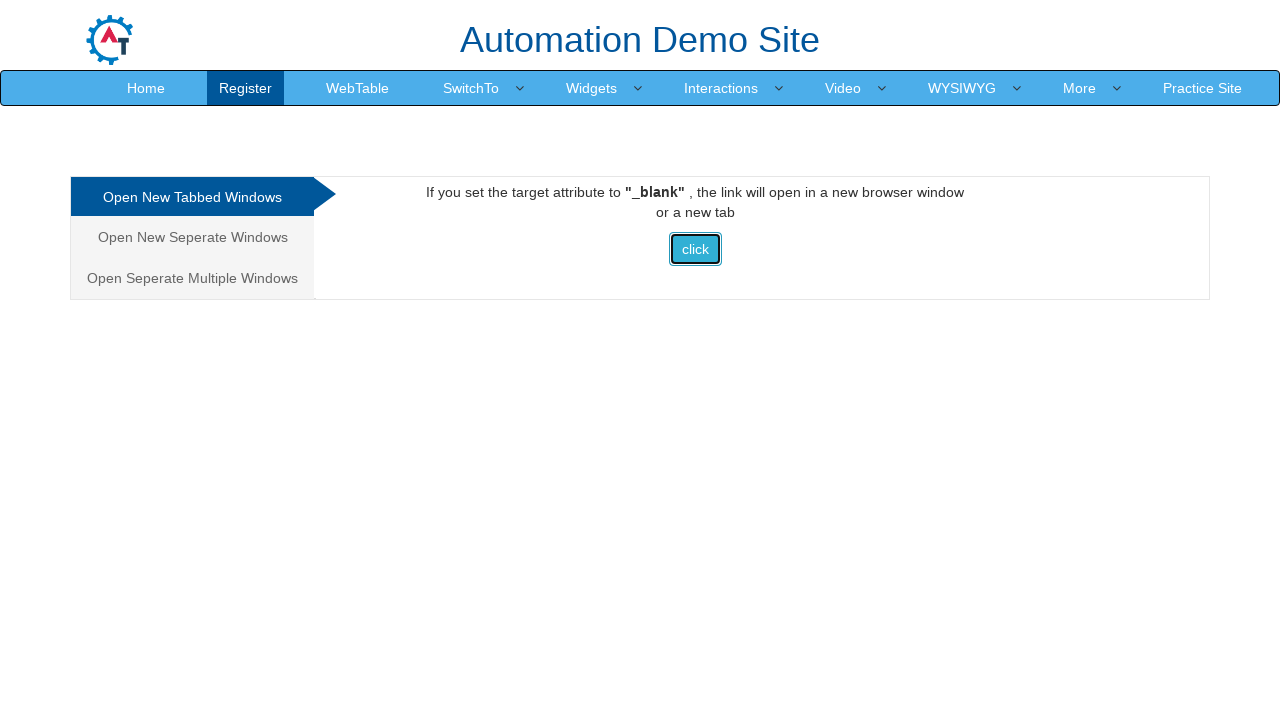